Tests that entering a number above 100 displays the error message "Number is too big"

Starting URL: https://kristinek.github.io/site/tasks/enter_a_number

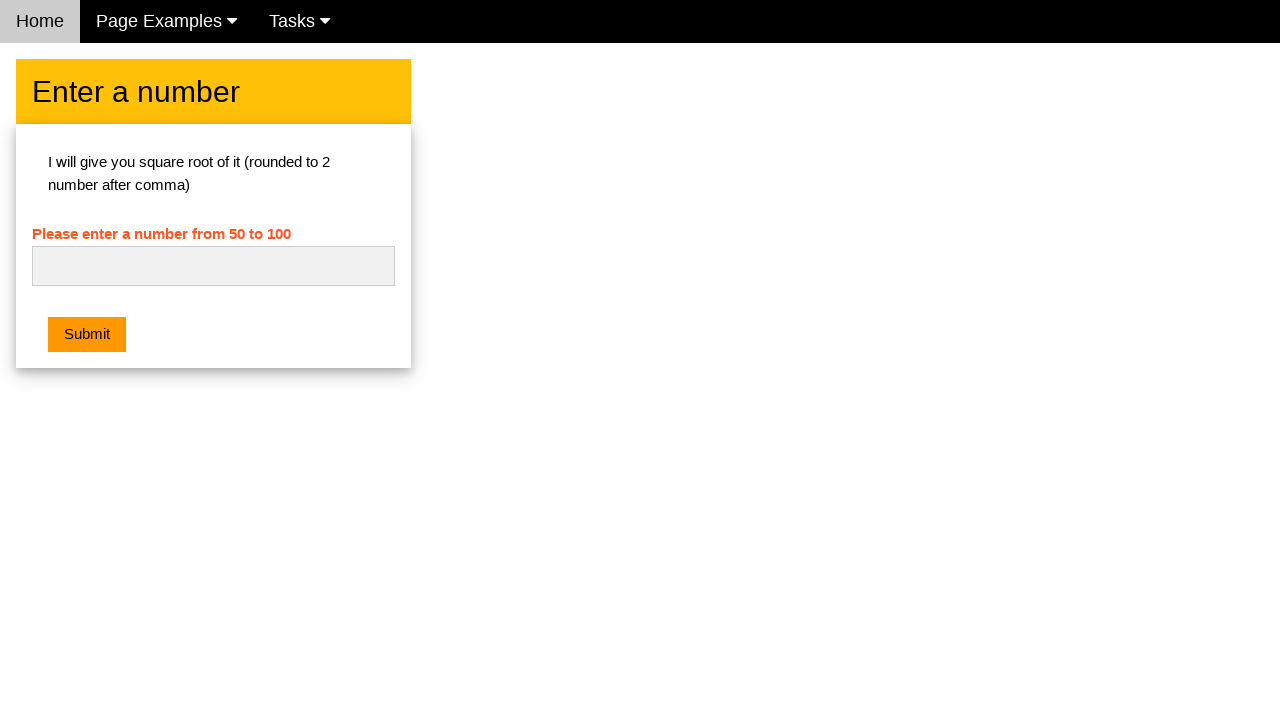

Filled number input field with '110' (above the 100 limit) on #numb
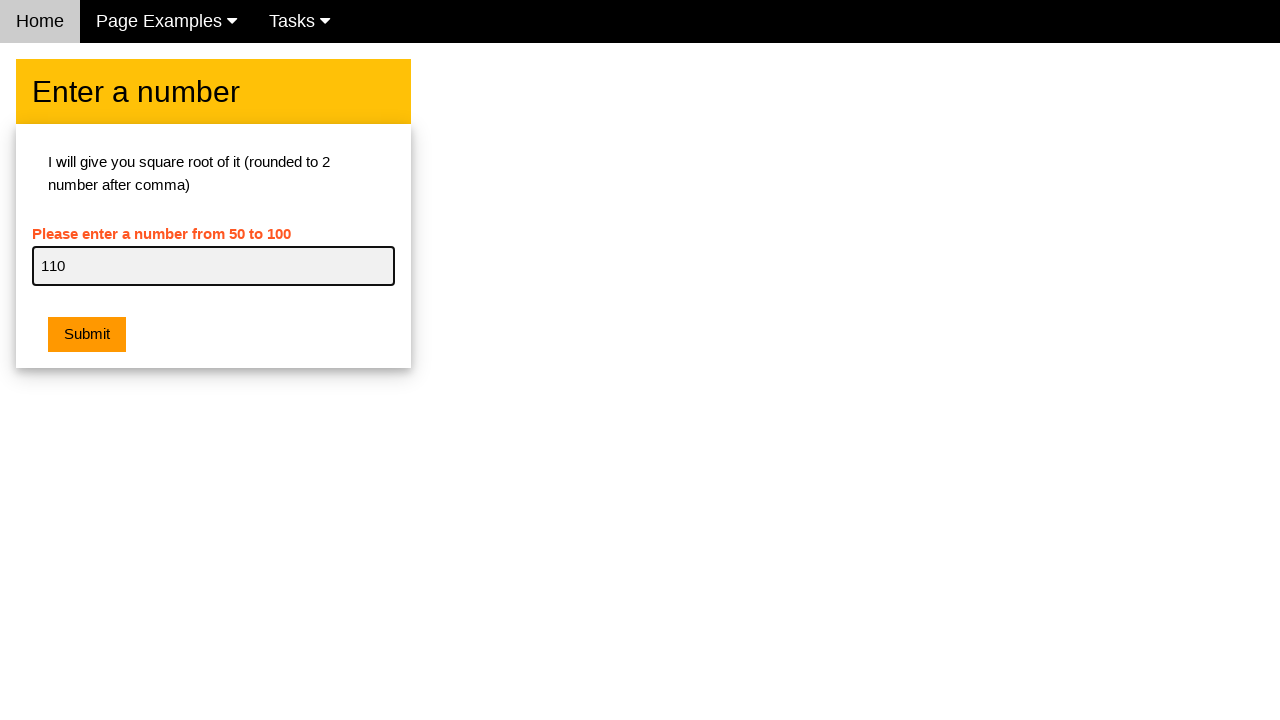

Clicked submit button at (87, 335) on .w3-orange
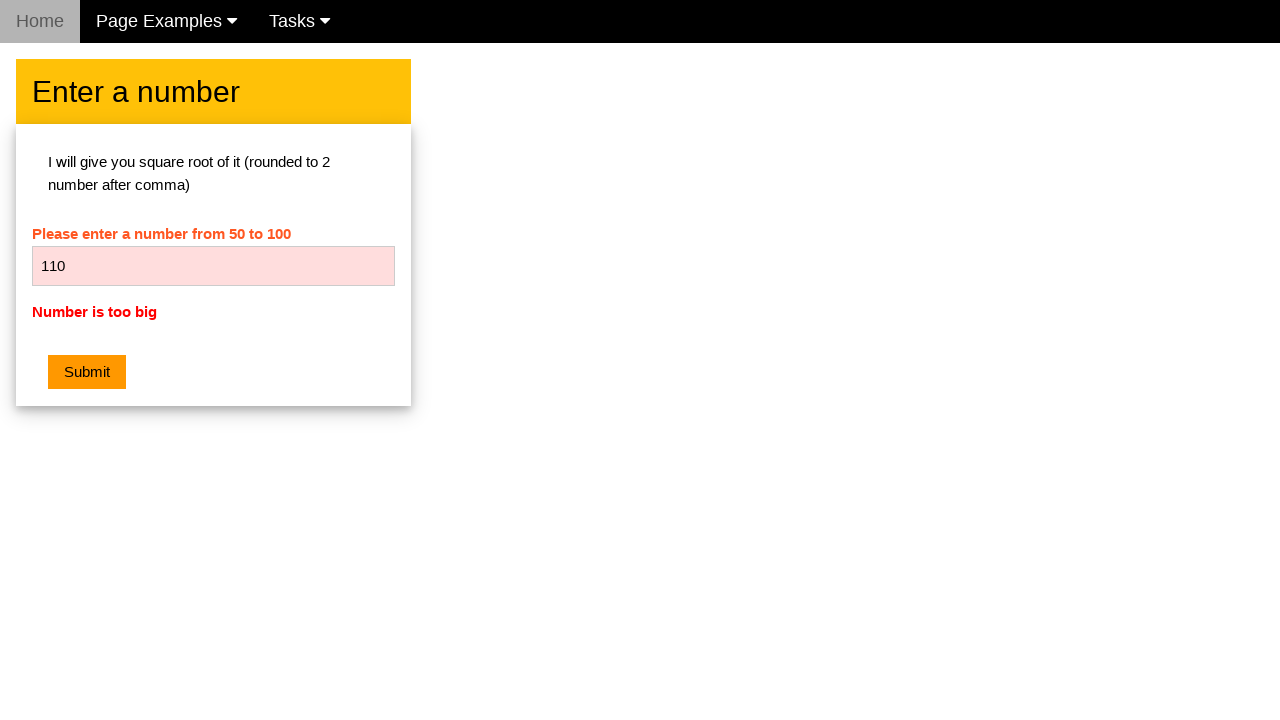

Error message 'Number is too big' became visible
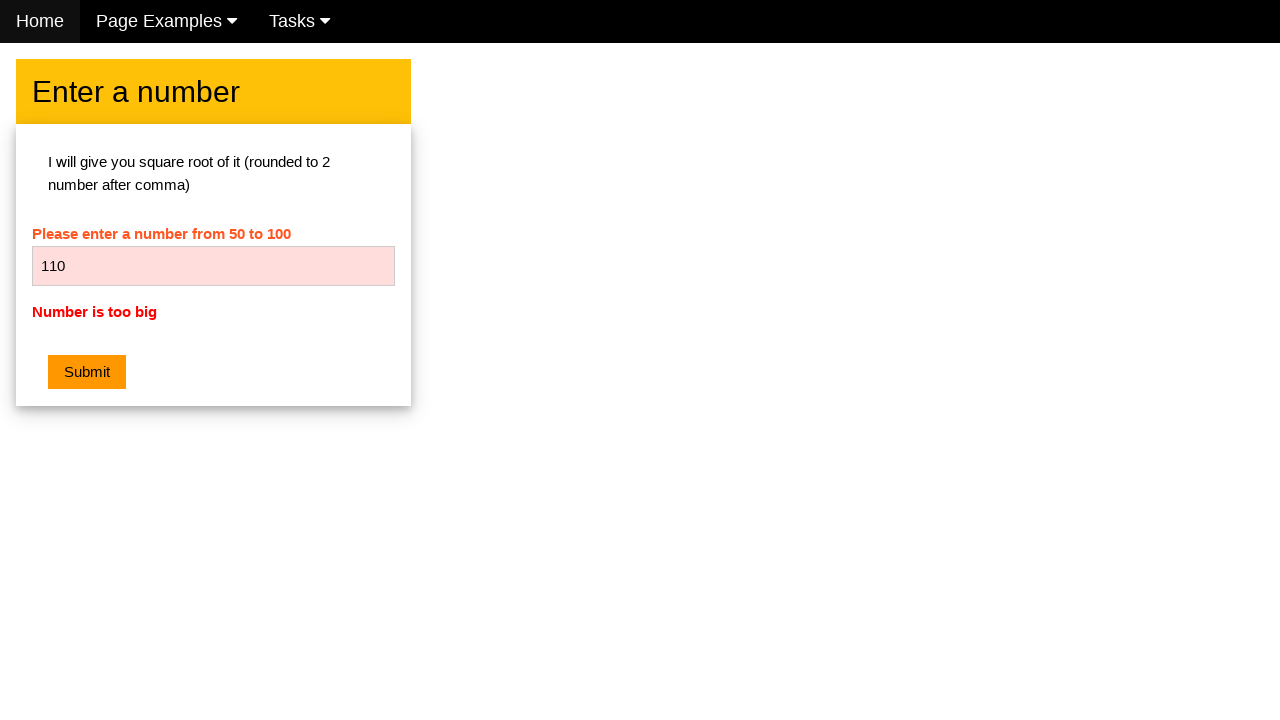

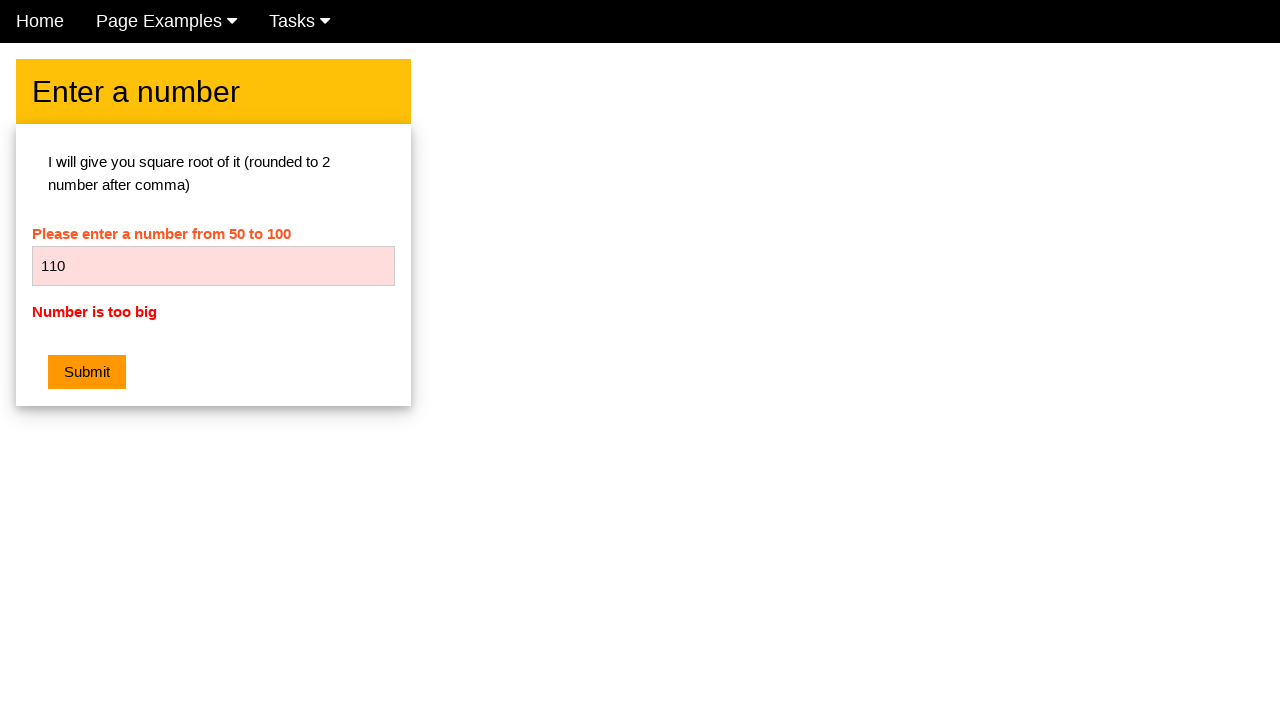